Tests JavaScript alert handling on a practice website, including accepting alerts, dismissing confirms, handling prompts with text input, and interacting with dialog elements.

Starting URL: https://leafground.com/alert.xhtml

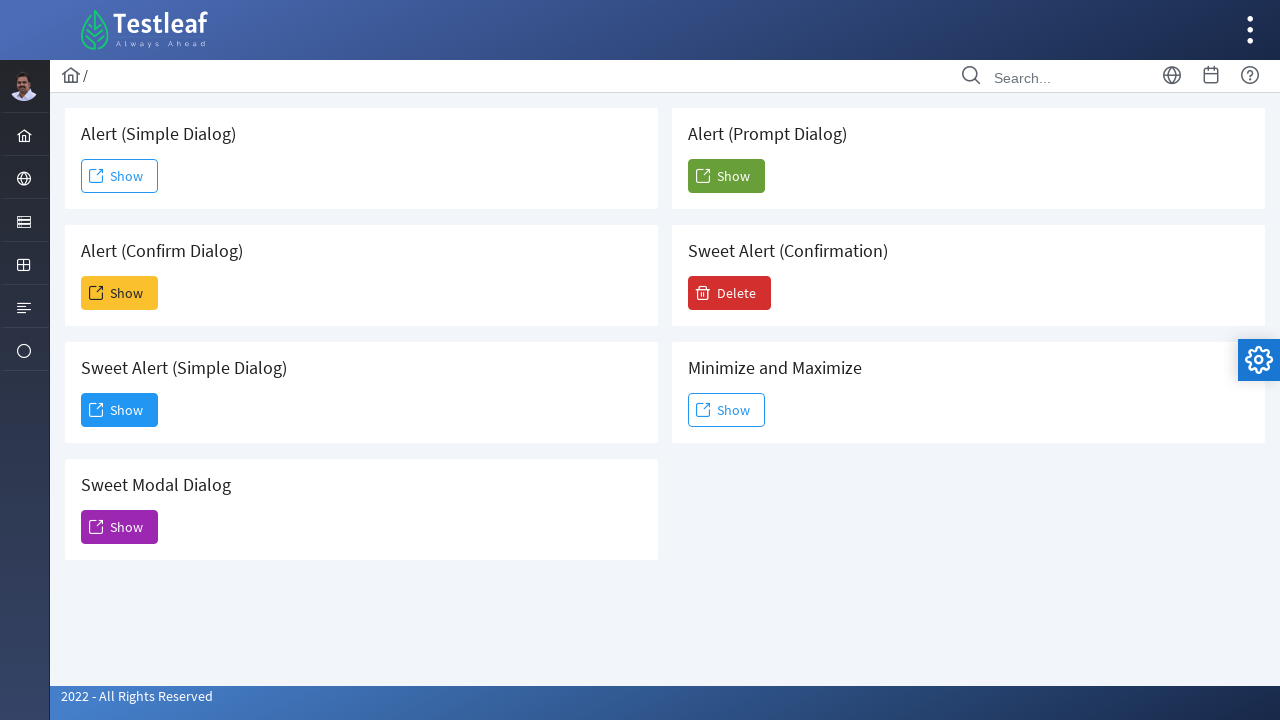

Clicked first alert button at (96, 176) on xpath=//*[@id='j_idt88:j_idt91']/span[1]
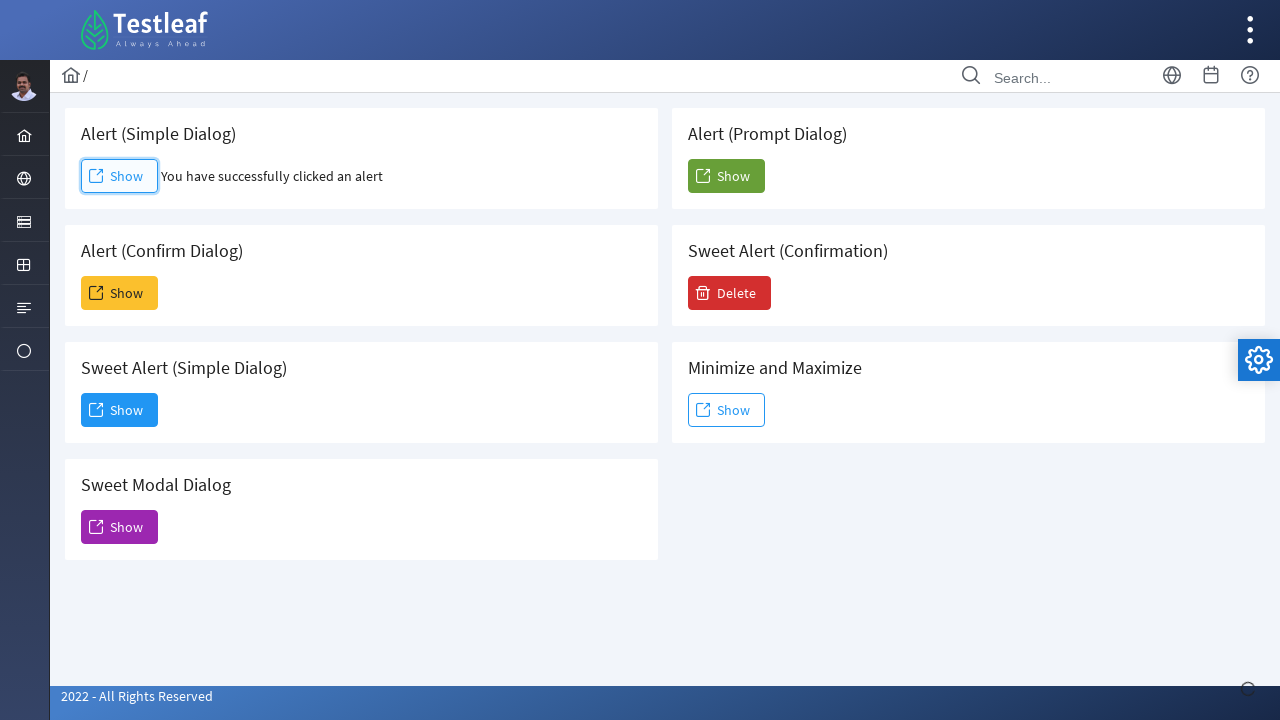

Set up dialog handler to accept alert
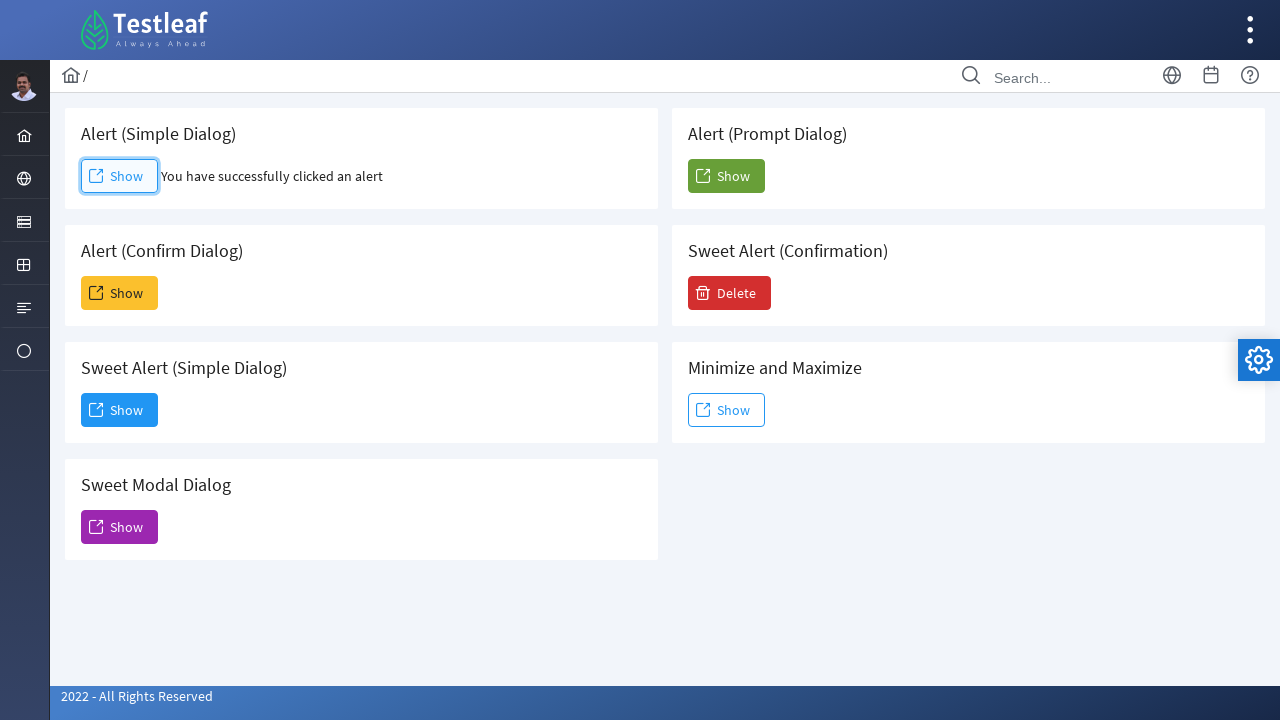

Waited for alert to complete
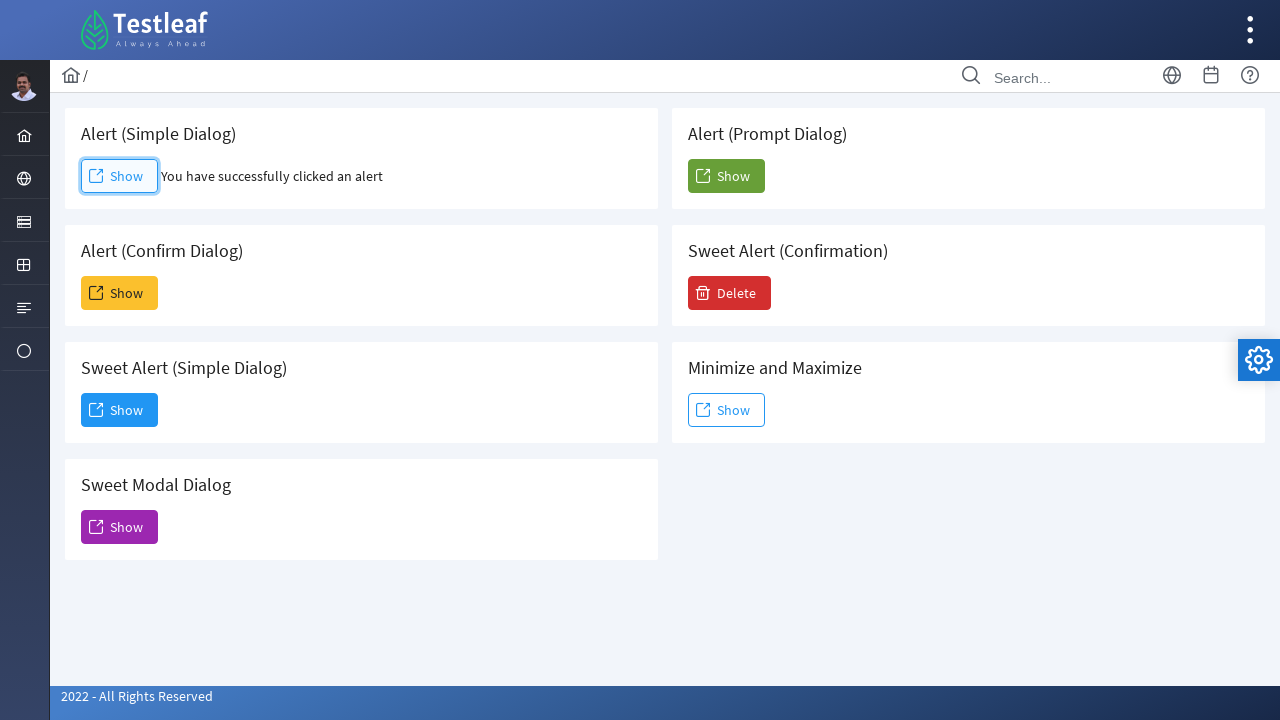

Clicked second alert button at (96, 293) on xpath=//*[@id='j_idt88:j_idt93']/span[1]
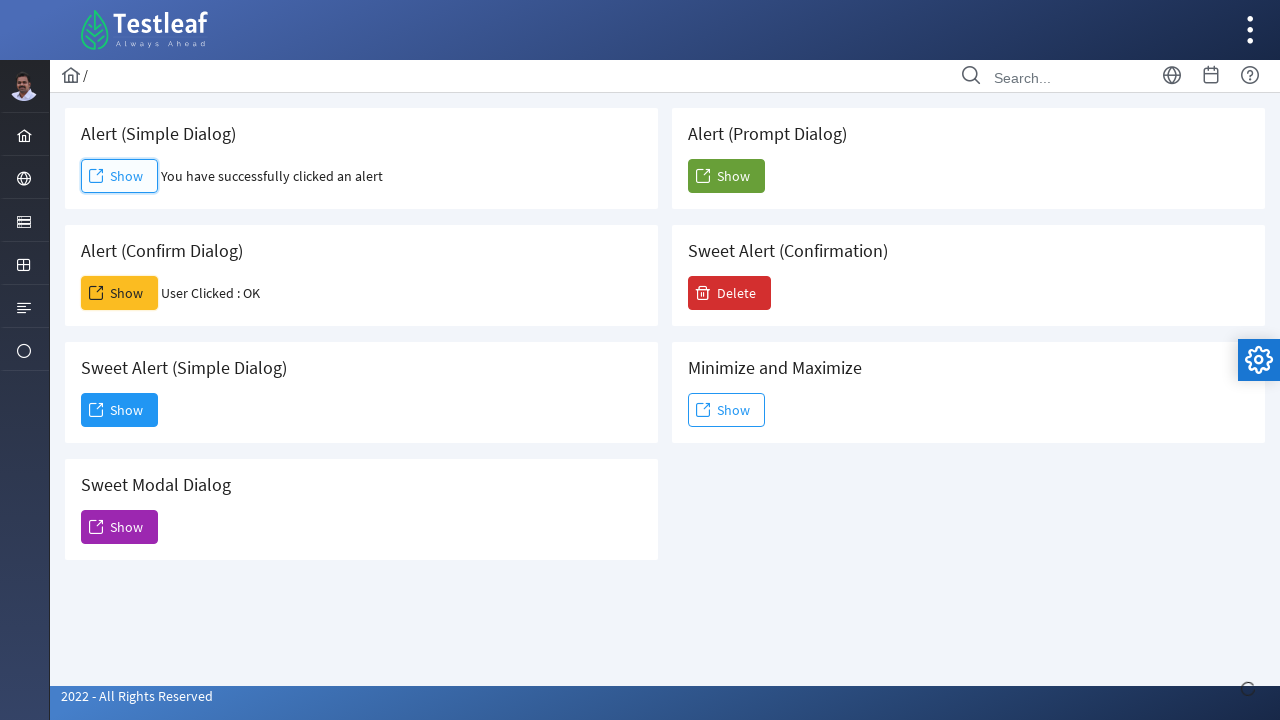

Set up dialog handler to dismiss confirm
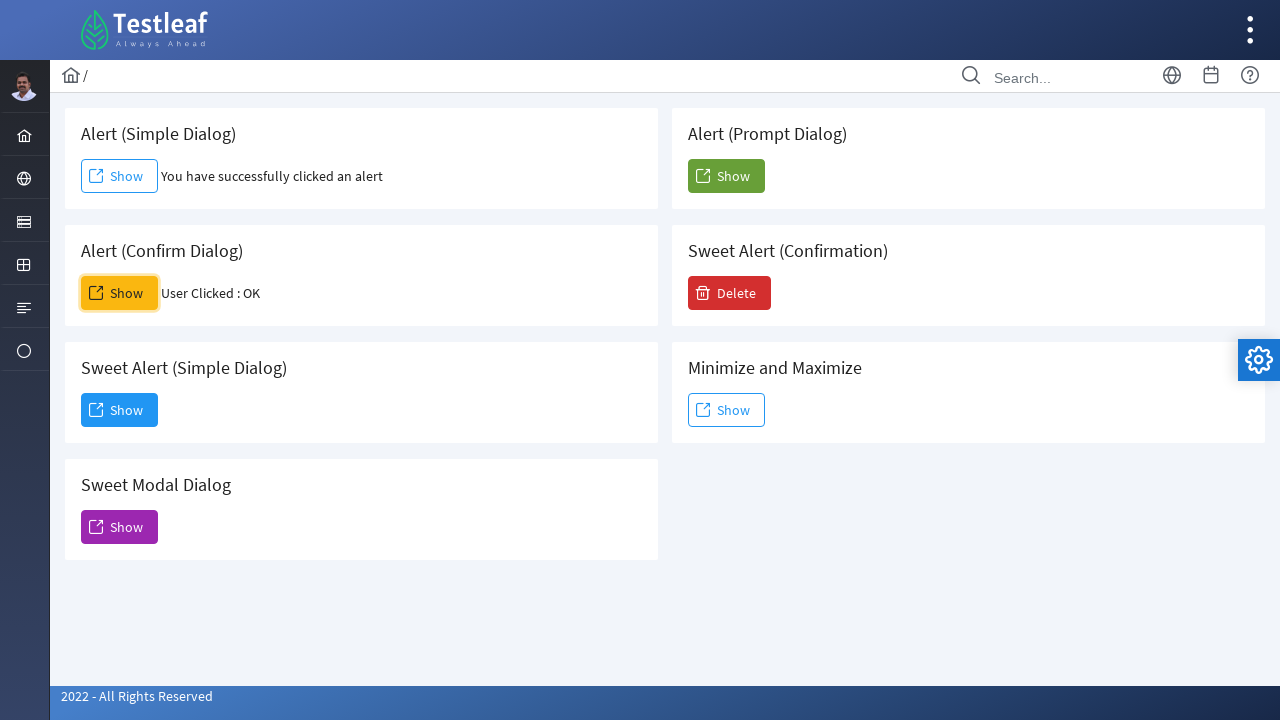

Waited for confirm dialog to complete
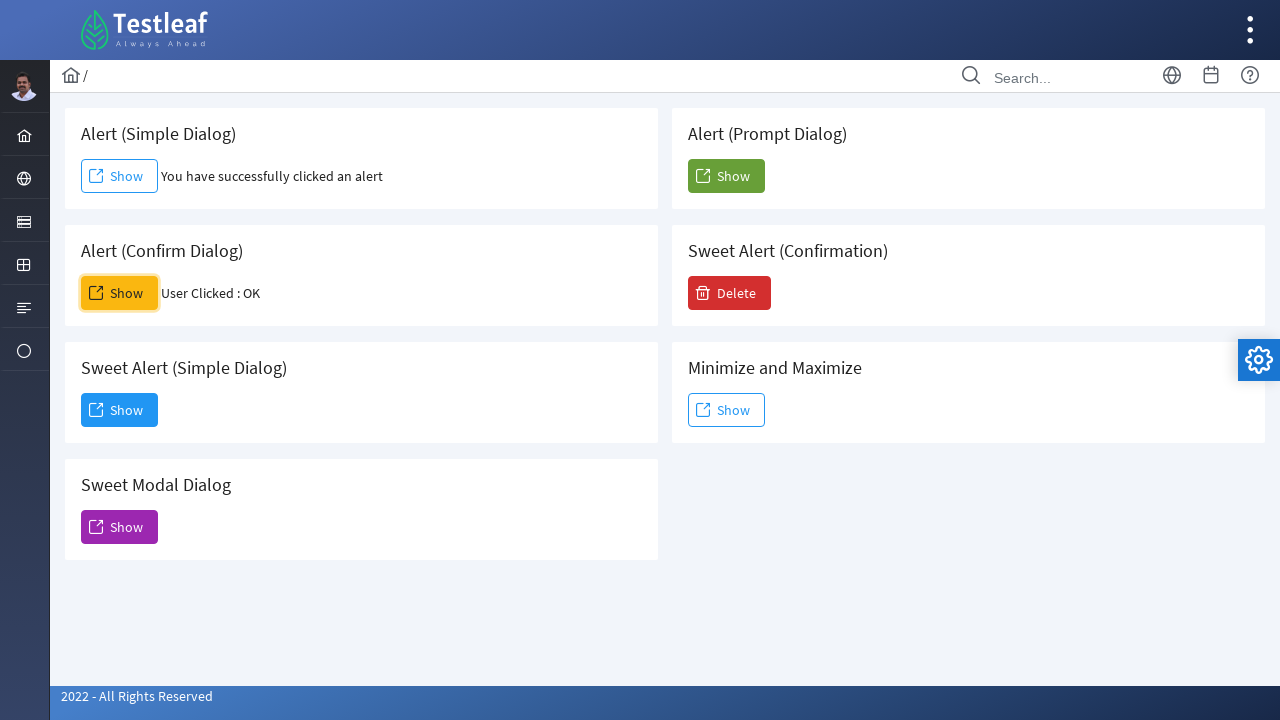

Clicked third alert button at (96, 410) on xpath=//*[@id='j_idt88:j_idt95']/span[1]
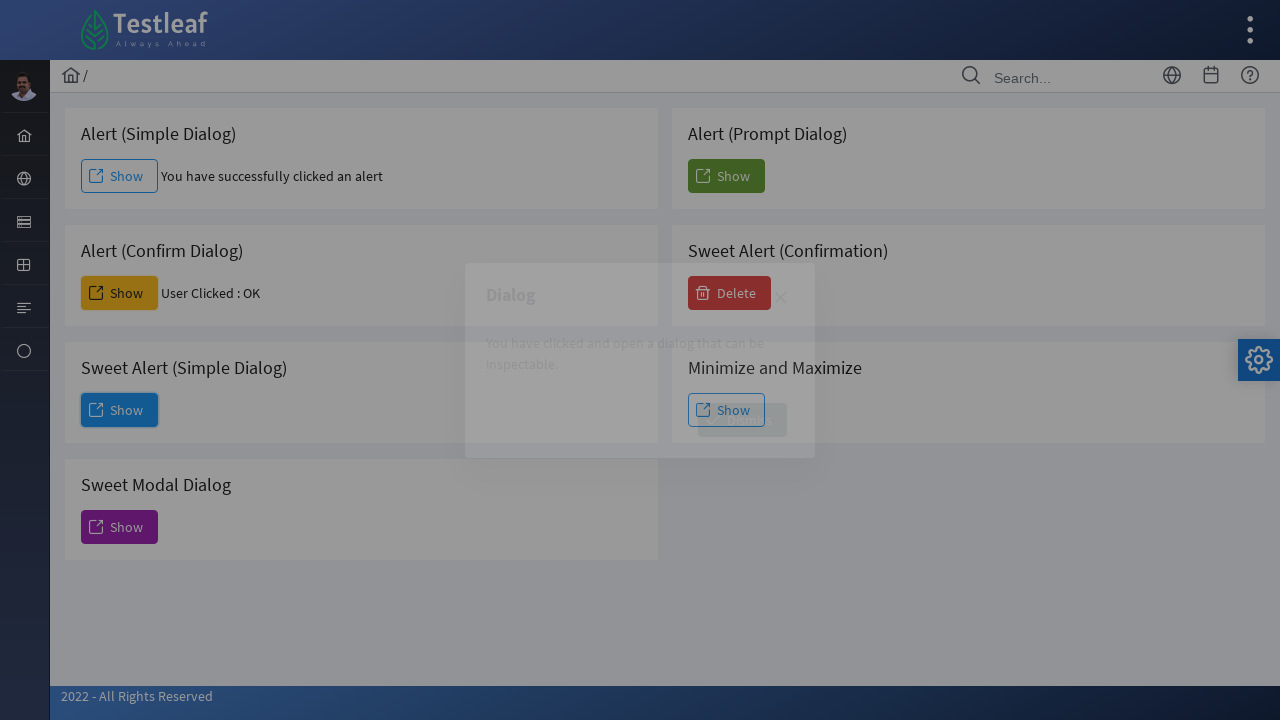

Clicked nested element in third section at (780, 298) on xpath=//*[@id='j_idt88:j_idt96']/div[1]/a/span
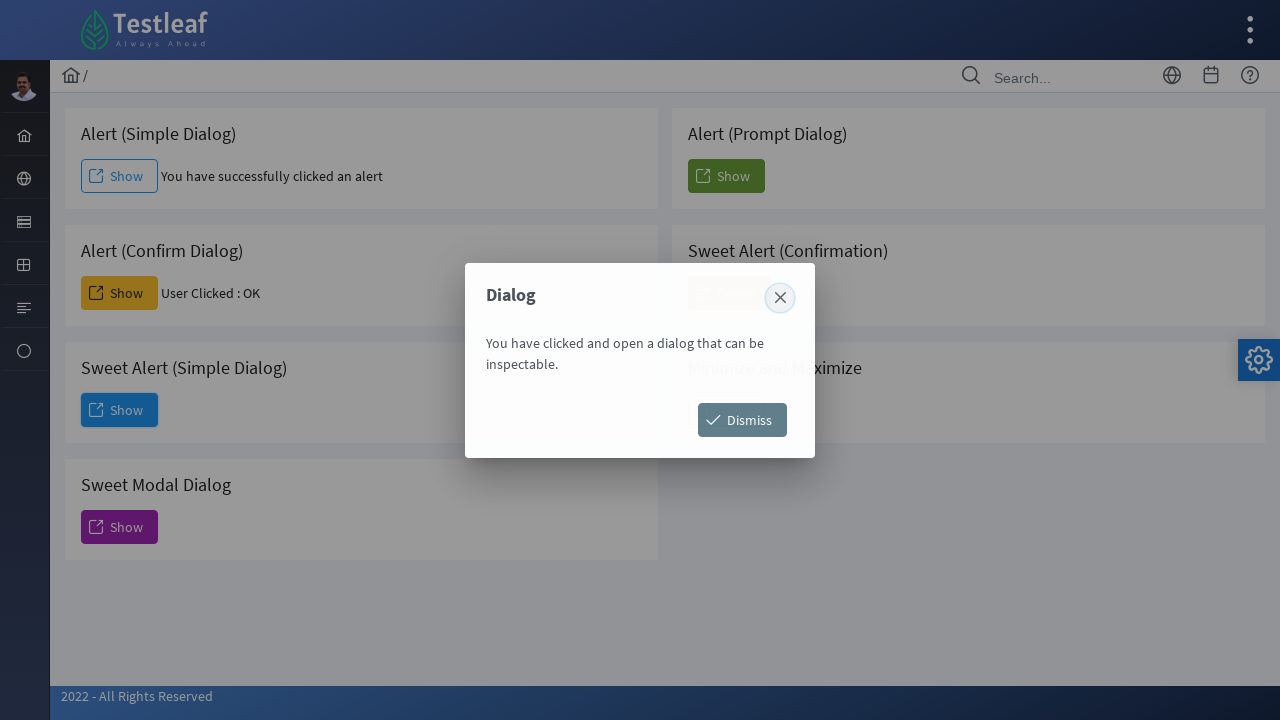

Set up dialog handler to accept prompt with text 'namashivaya'
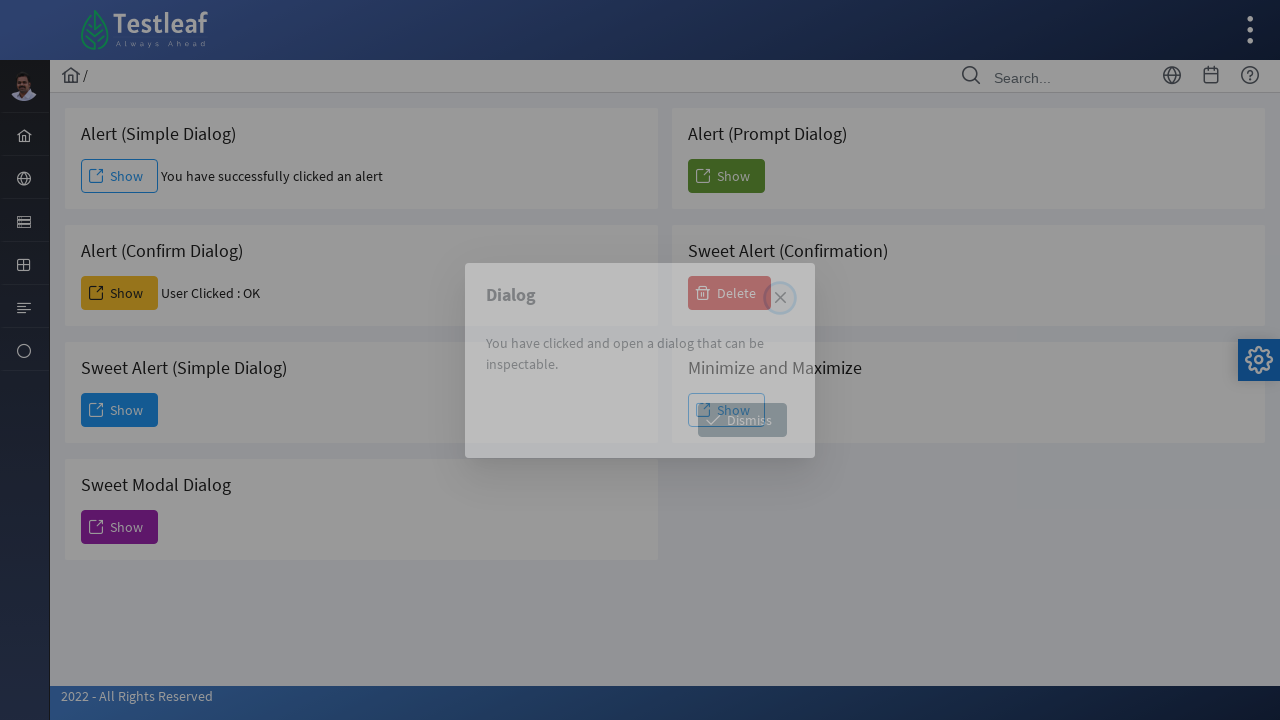

Clicked fourth button (prompt alert) at (703, 176) on xpath=//*[@id='j_idt88:j_idt104']/span[1]
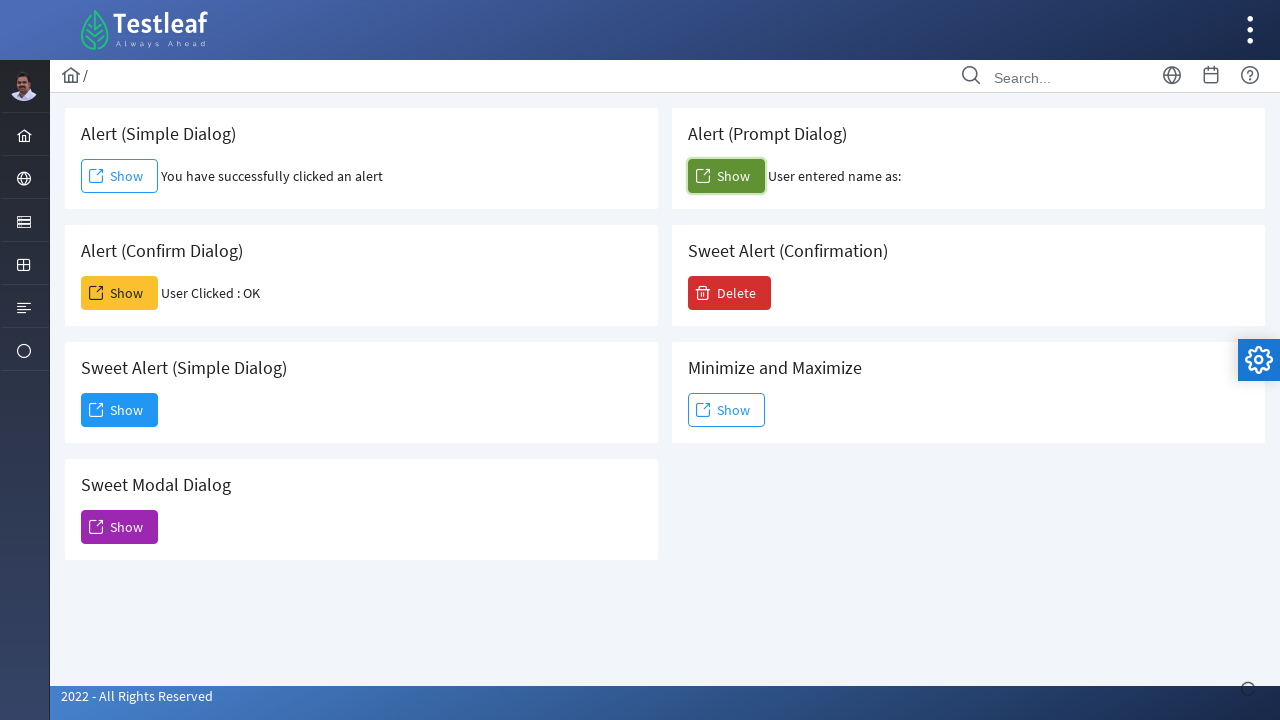

Waited for prompt dialog to complete
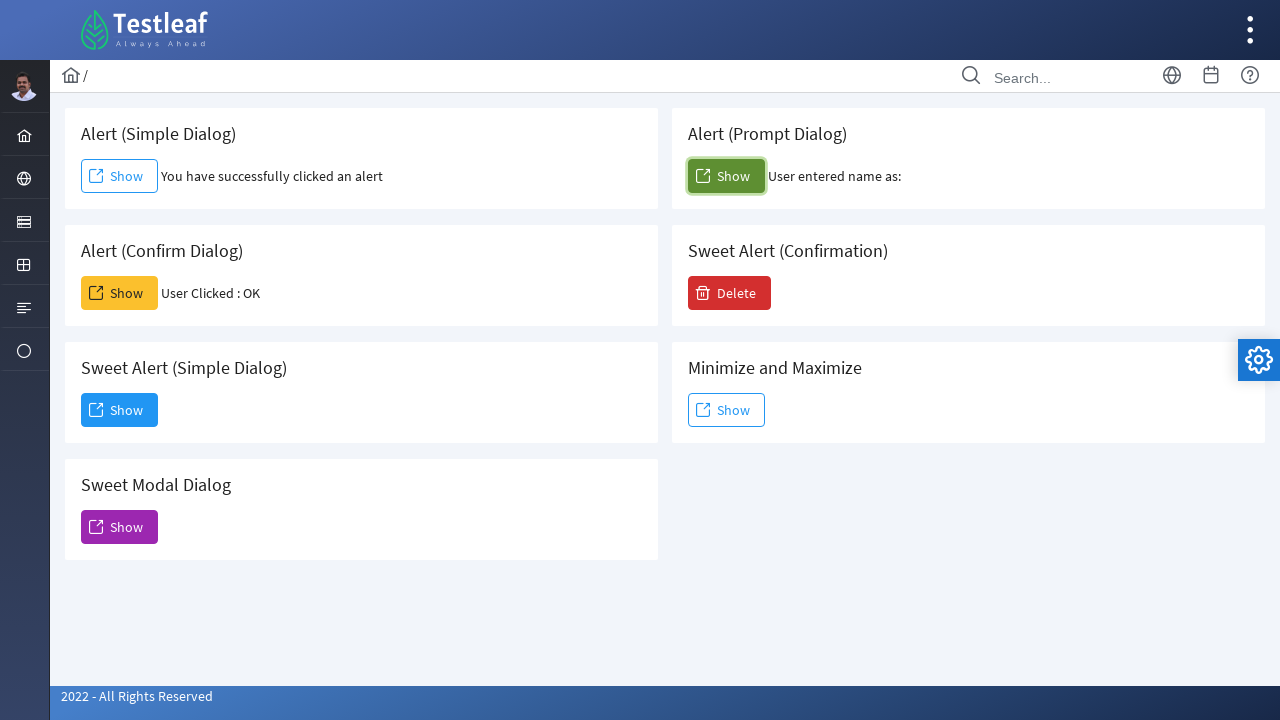

Clicked fifth alert button at (703, 293) on xpath=//*[@id='j_idt88:j_idt106']/span[1]
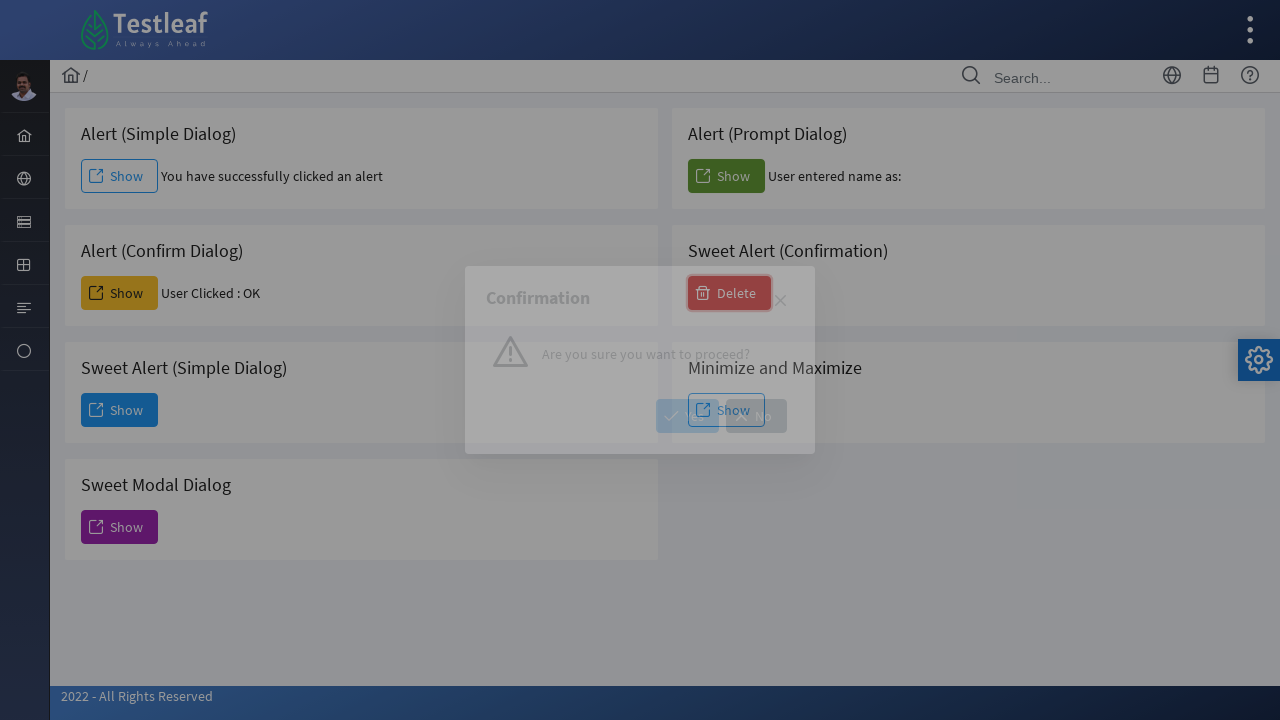

Clicked another element in fifth section at (672, 416) on xpath=//*[@id='j_idt88:j_idt108']/span[1]
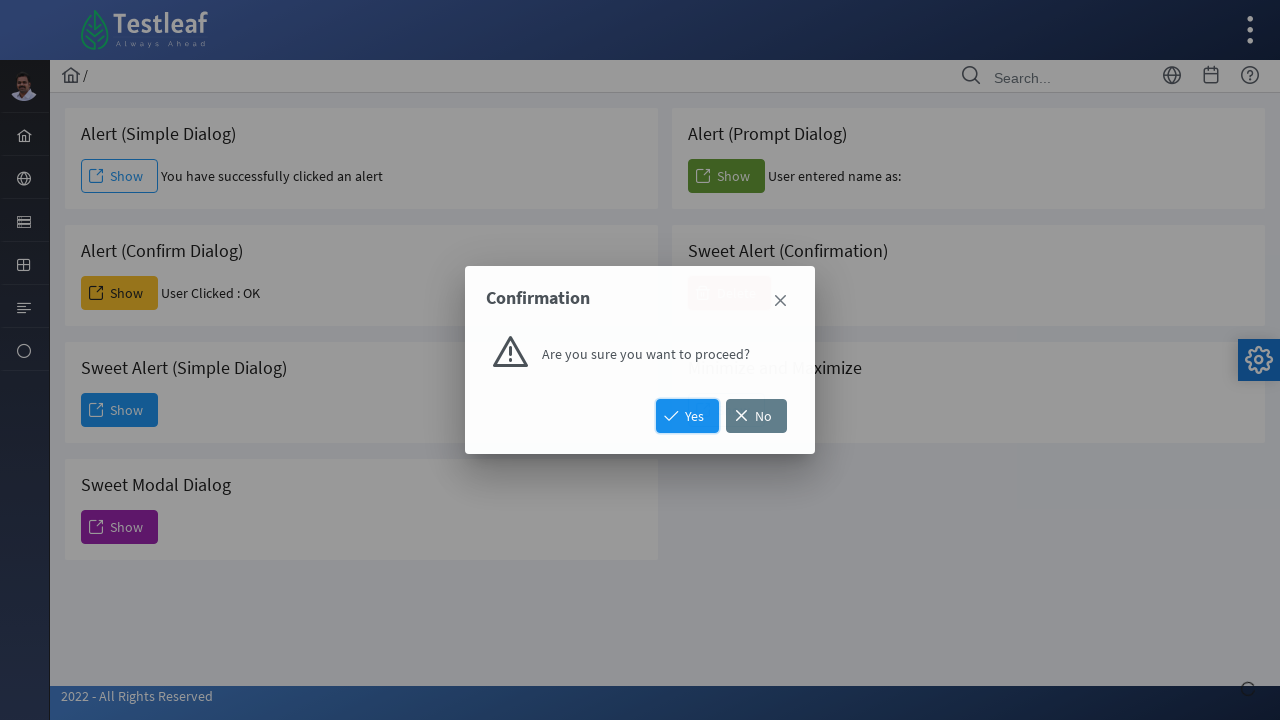

Clicked sixth alert button at (703, 410) on xpath=//*[@id='j_idt88:j_idt111']/span[1]
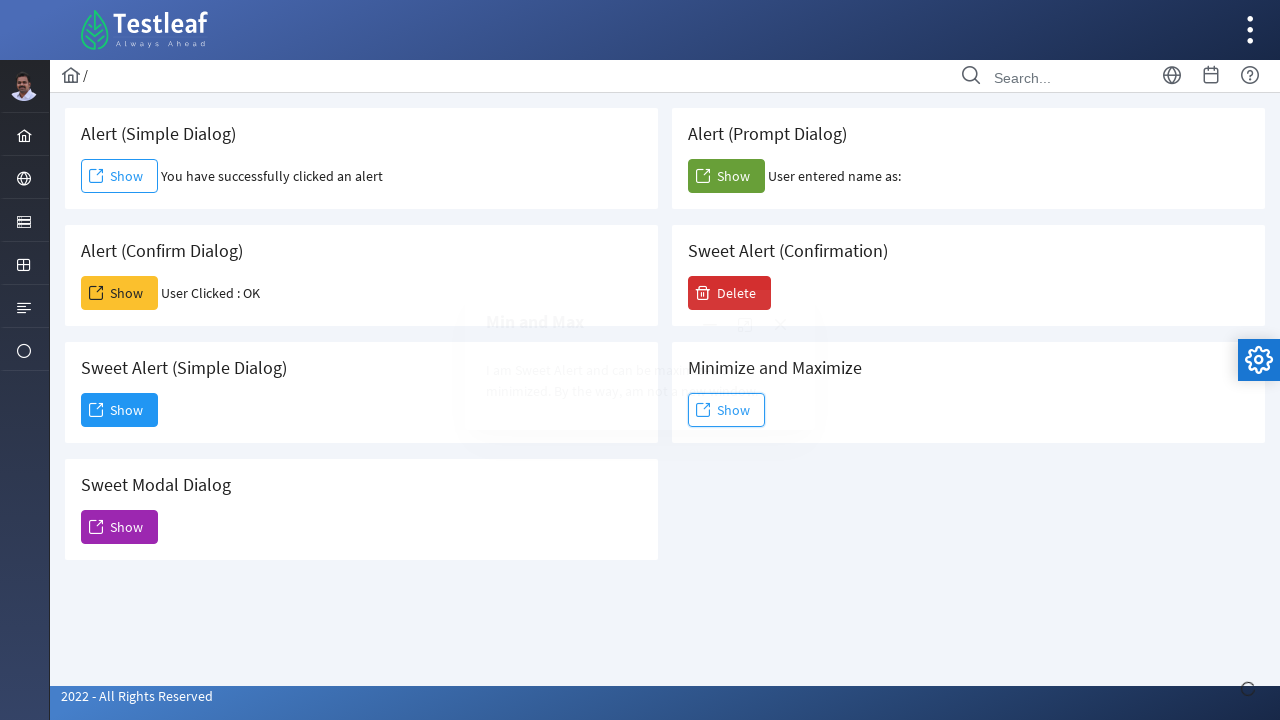

Clicked element in sixth section dialog at (710, 325) on xpath=//*[@id='j_idt88:j_idt112']/div[1]/a[3]
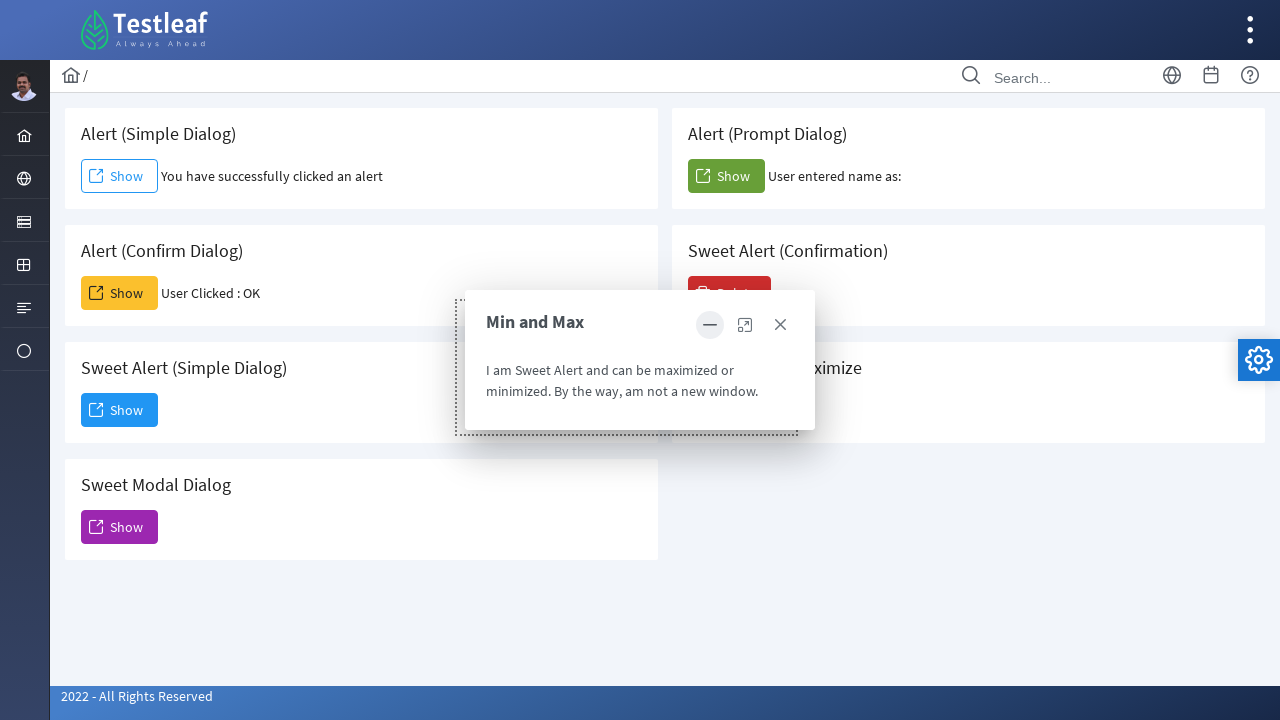

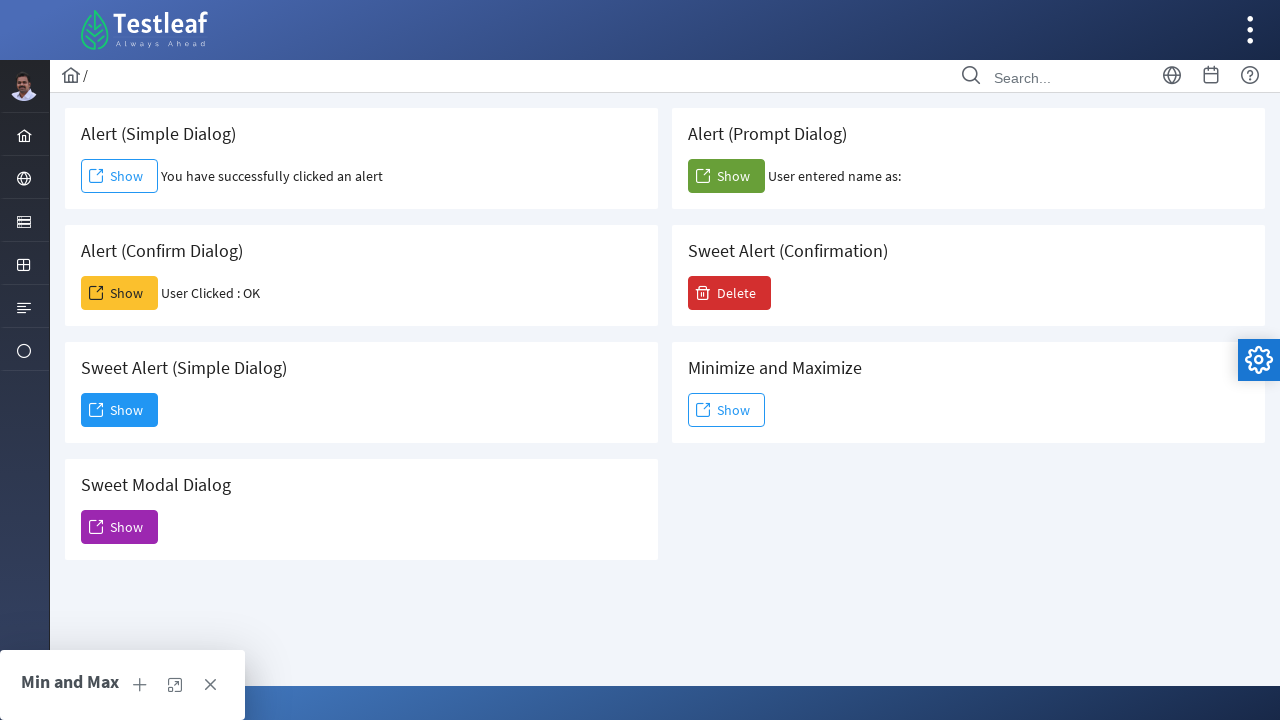